Tests iframe handling by accessing content inside an iframe and clicking on a link within it

Starting URL: https://rahulshettyacademy.com/AutomationPractice/

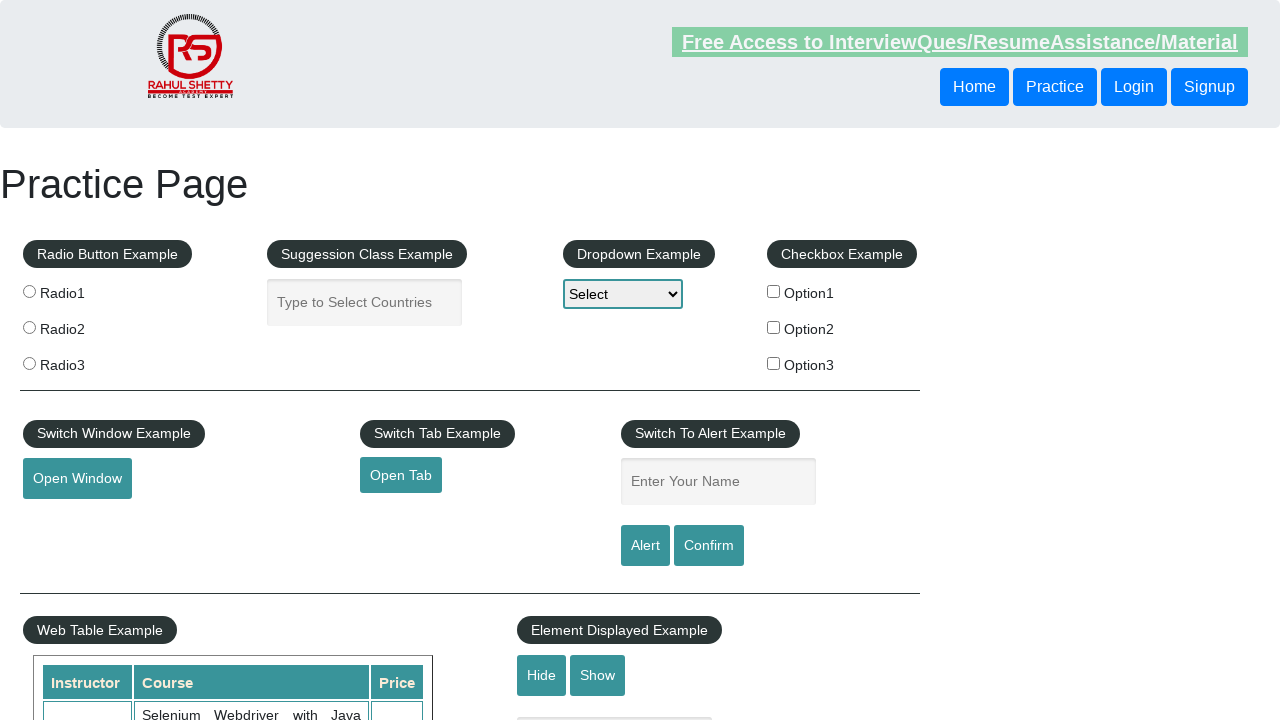

Scrolled to bottom of page to ensure iframe is visible
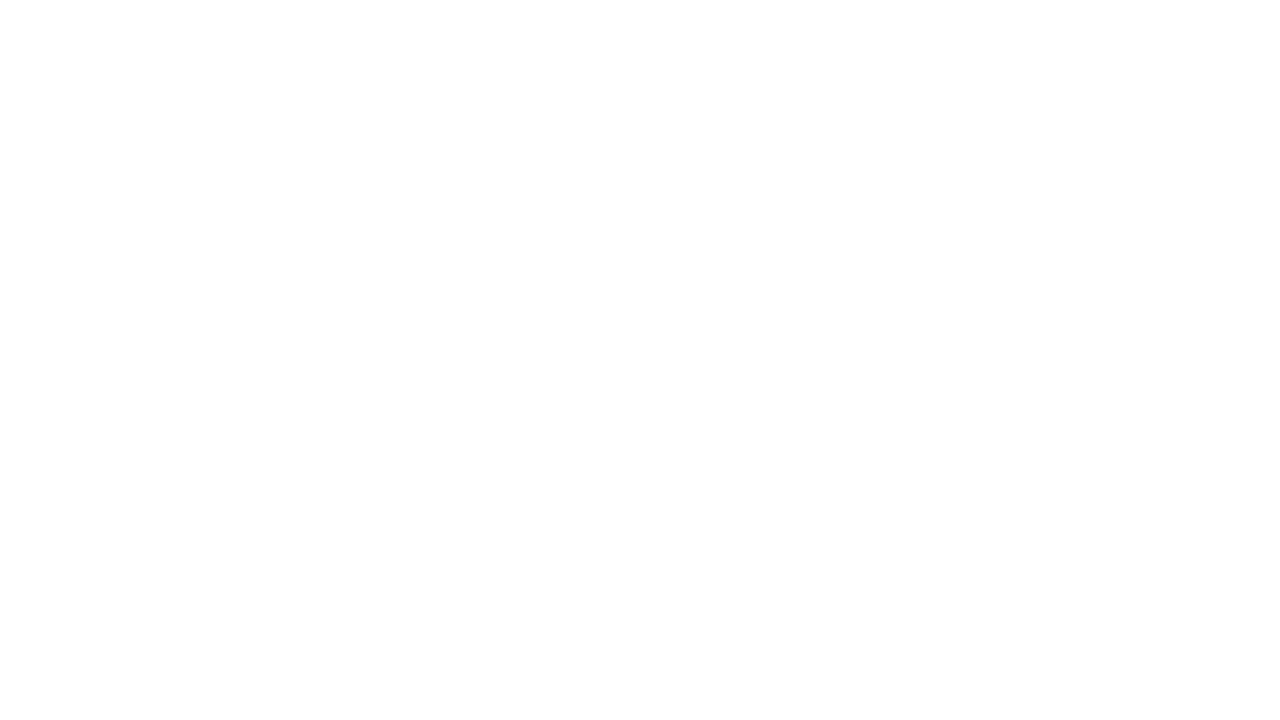

Located iframe with id 'courses-iframe'
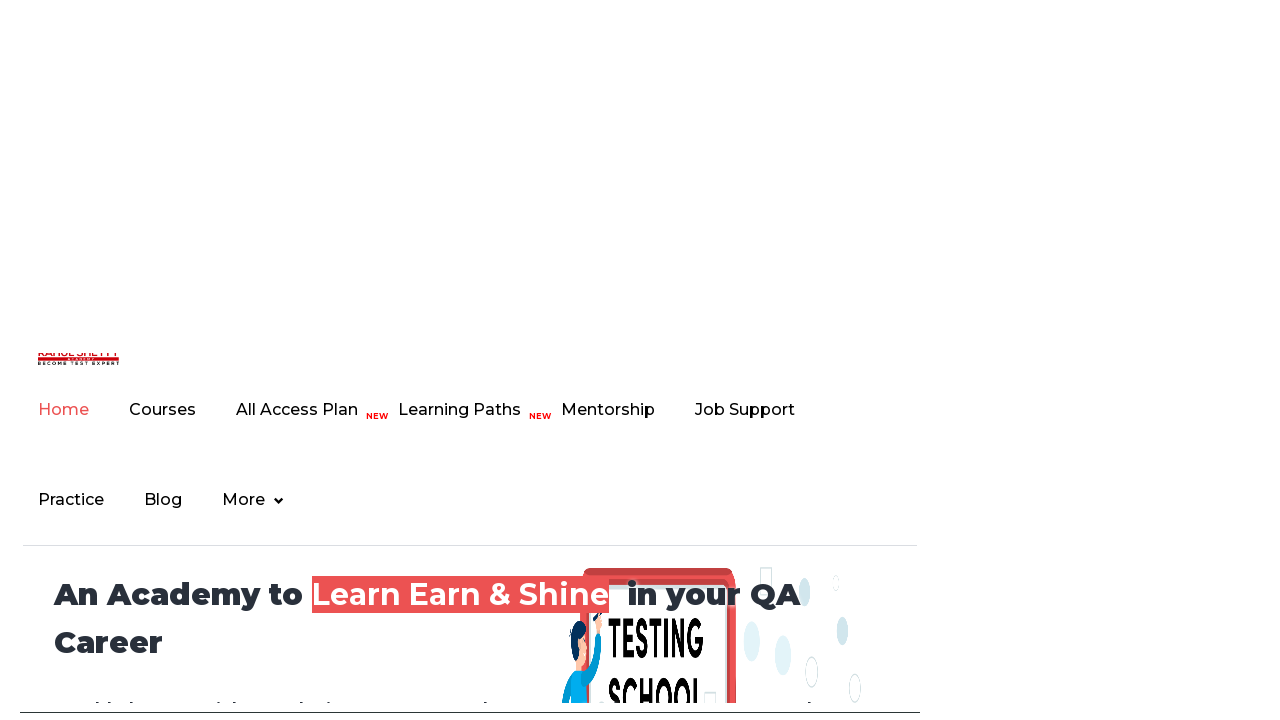

Clicked on lifetime access link within iframe at (307, 57) on #courses-iframe >> internal:control=enter-frame >> li a[href*='lifetime-access']
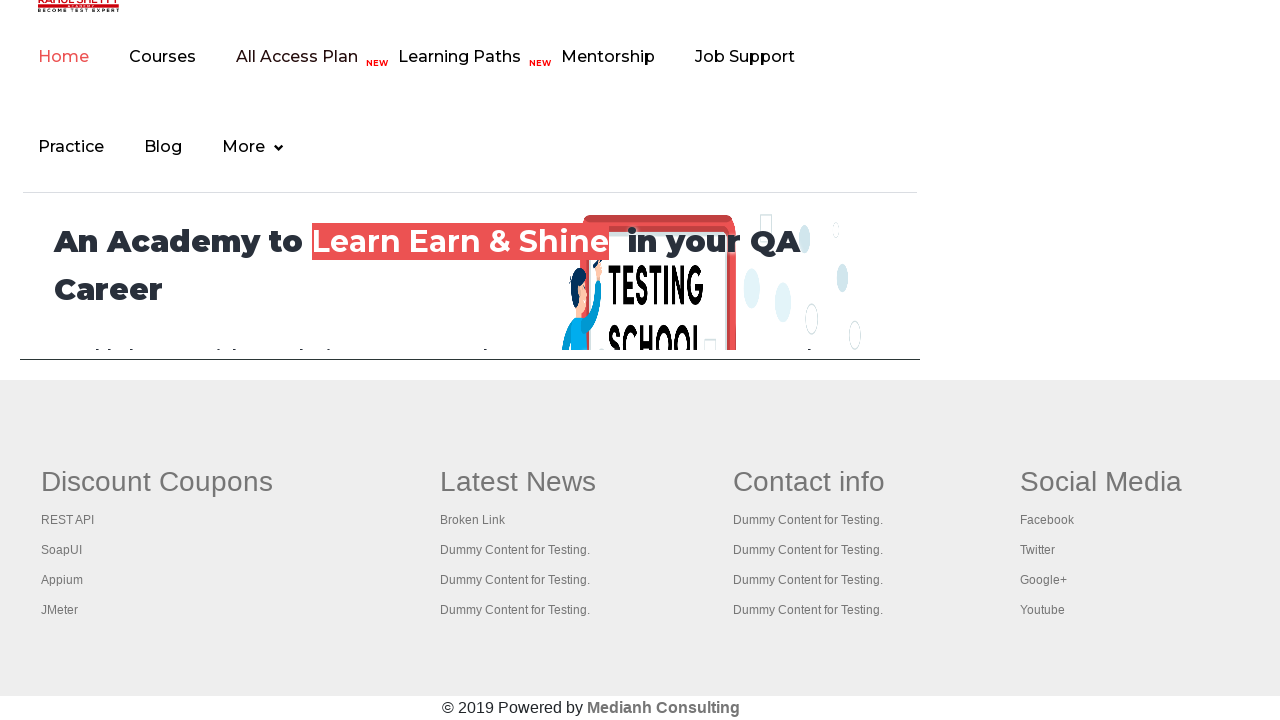

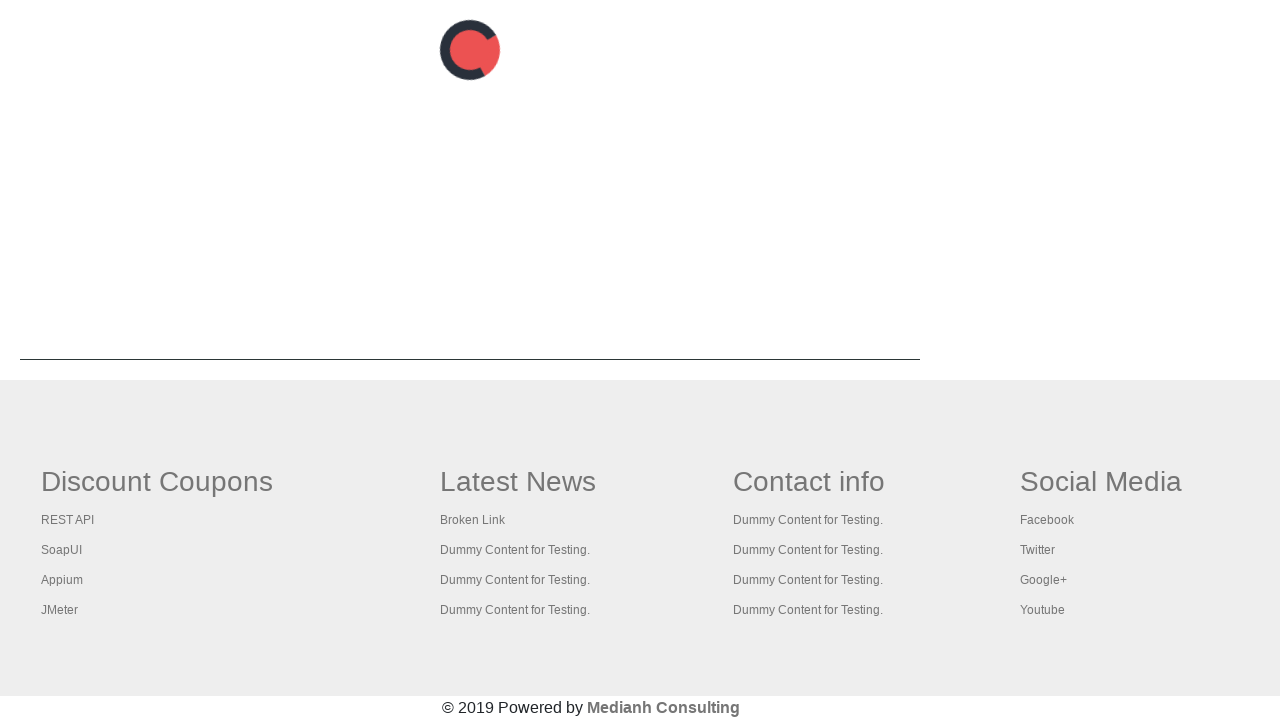